Tests finding and clicking a link by its calculated text value, then fills out a form with personal information (first name, last name, city, country) and submits it.

Starting URL: http://suninjuly.github.io/find_link_text

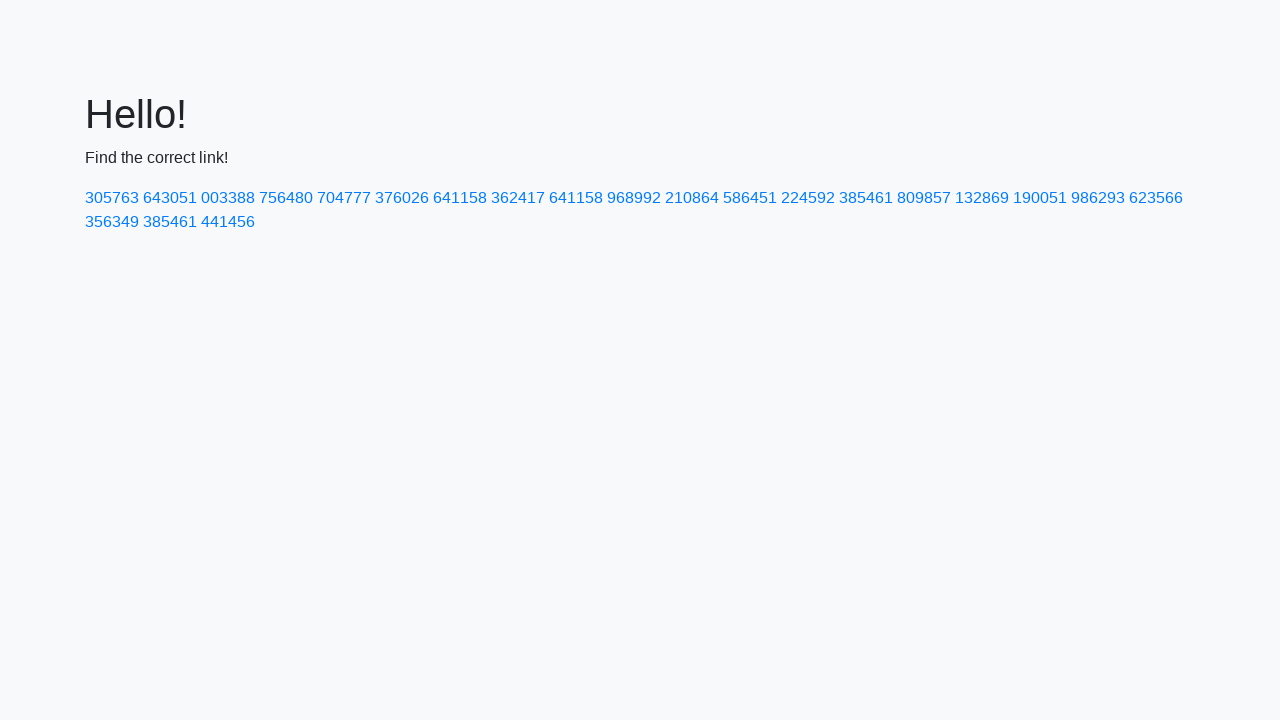

Clicked link with calculated text value '224592' at (808, 198) on a:text-is('224592')
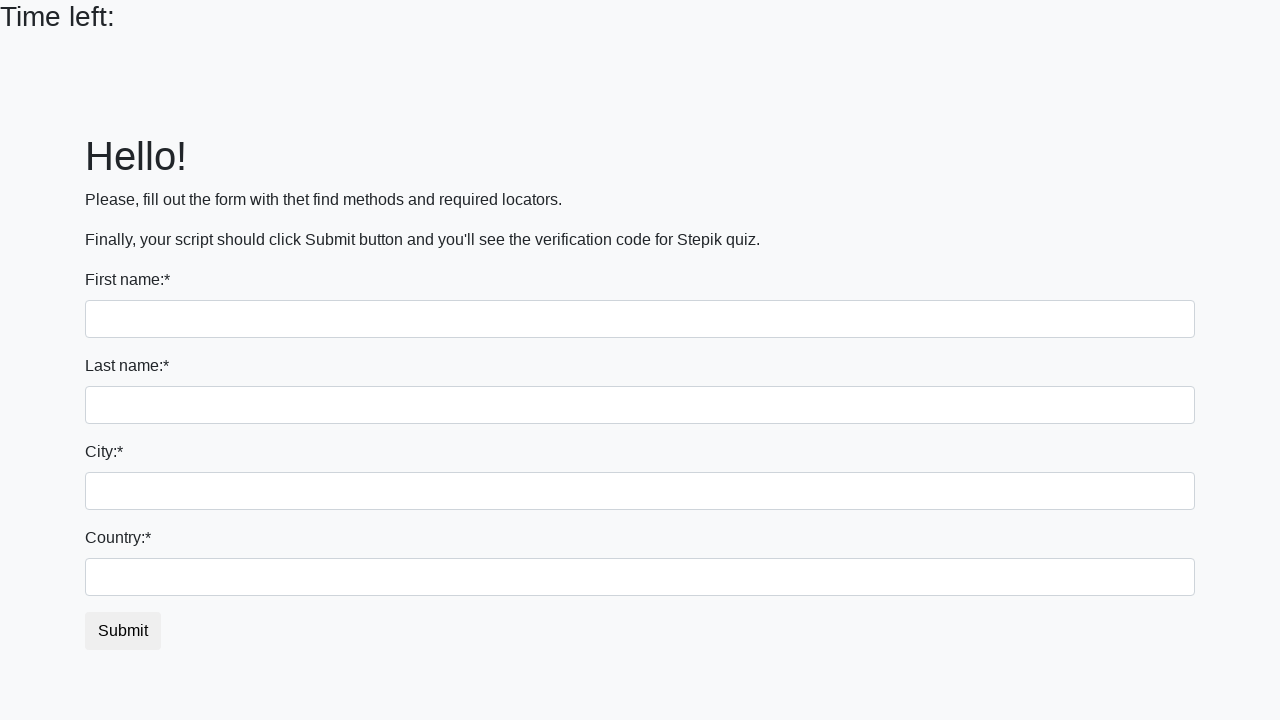

Filled first name field with 'Ivan' on input[name='first_name']
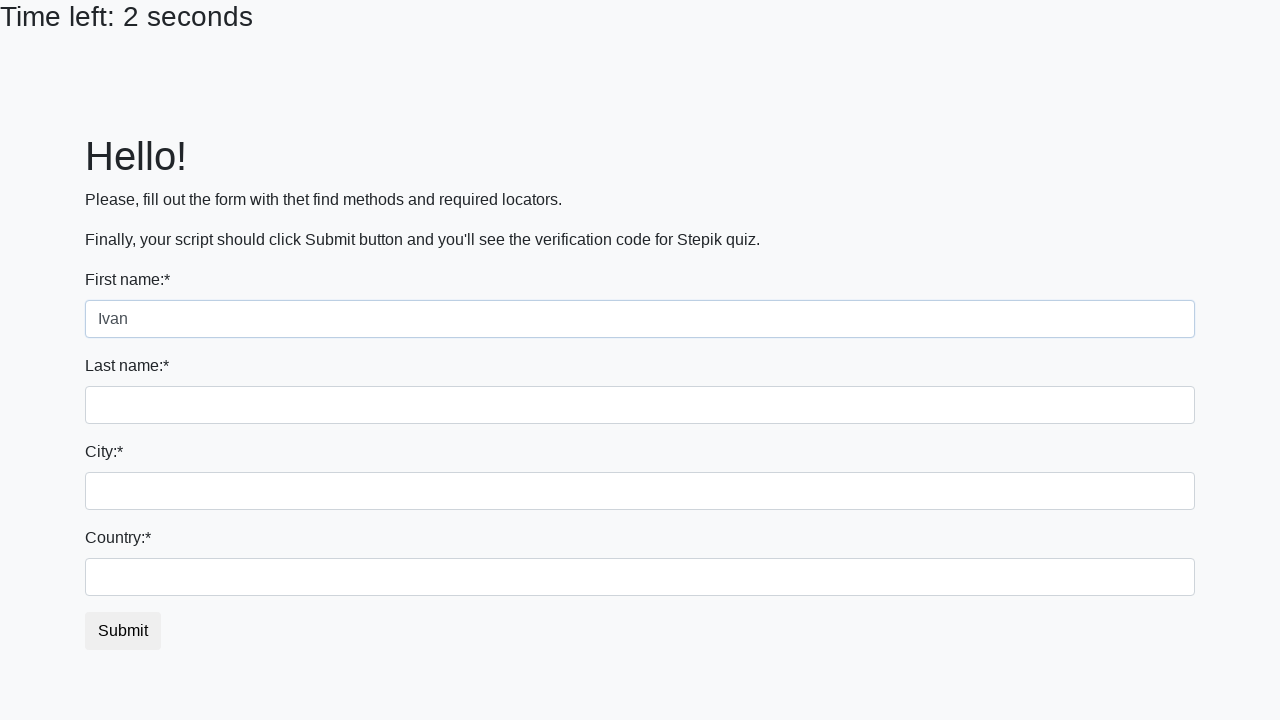

Filled last name field with 'Petrov' on input[name='last_name']
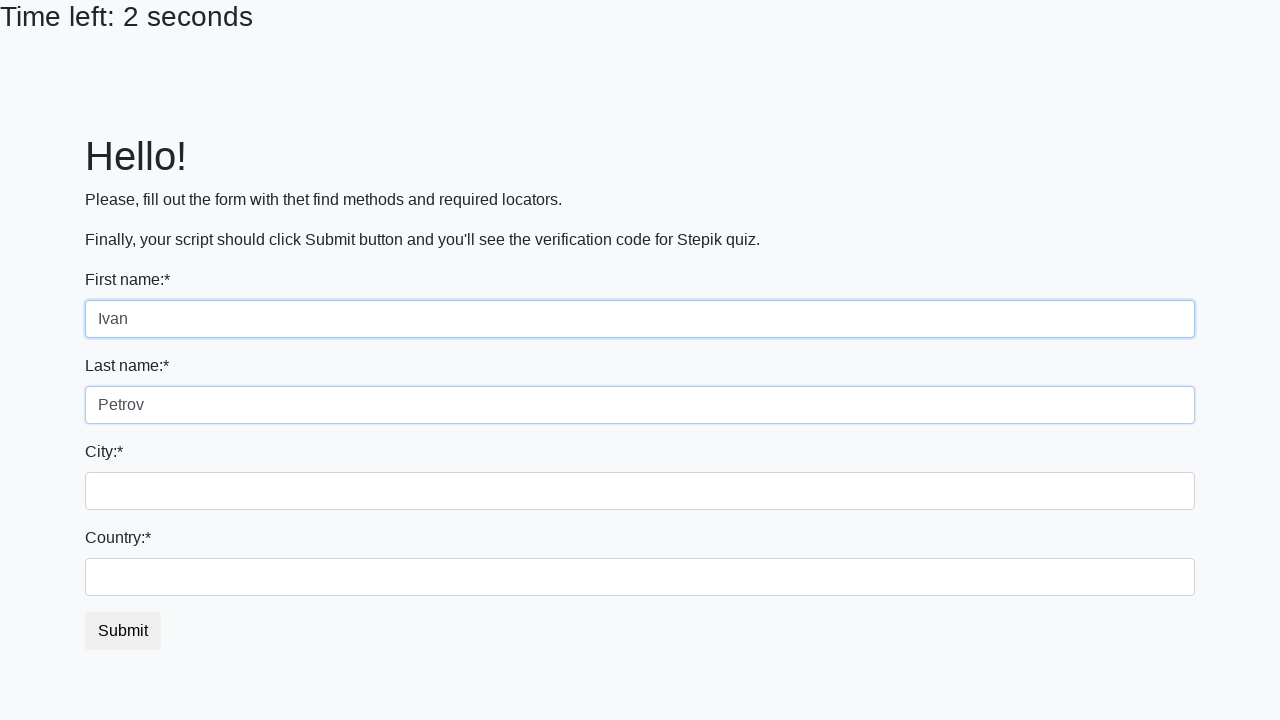

Filled city field with 'Smolensk' on .form-control.city
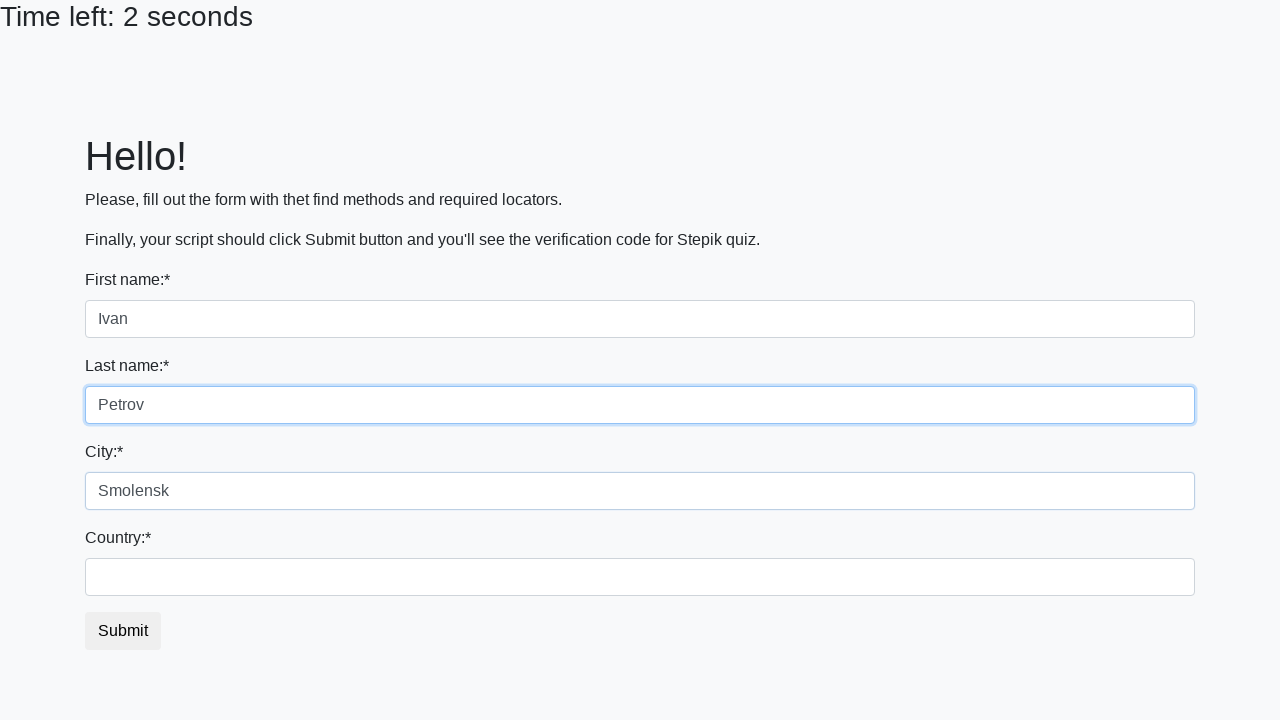

Filled country field with 'Russia' on #country
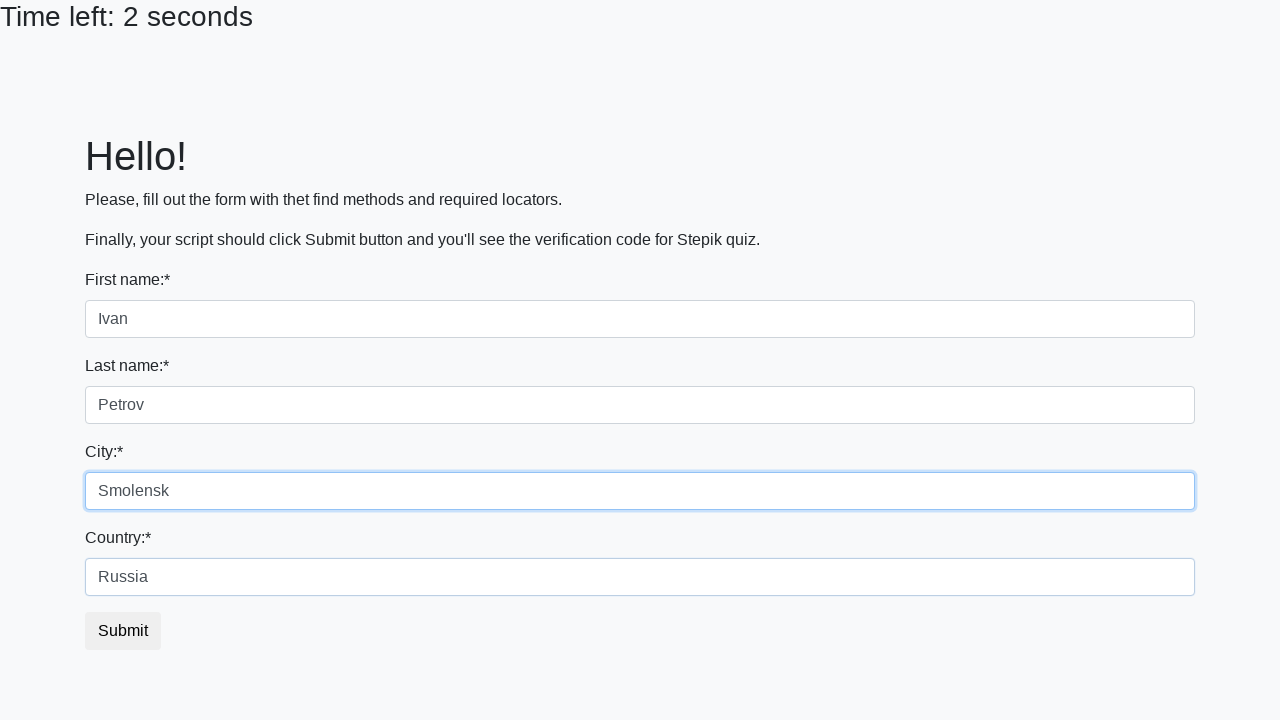

Clicked submit button to submit the form at (123, 631) on button.btn.btn-default
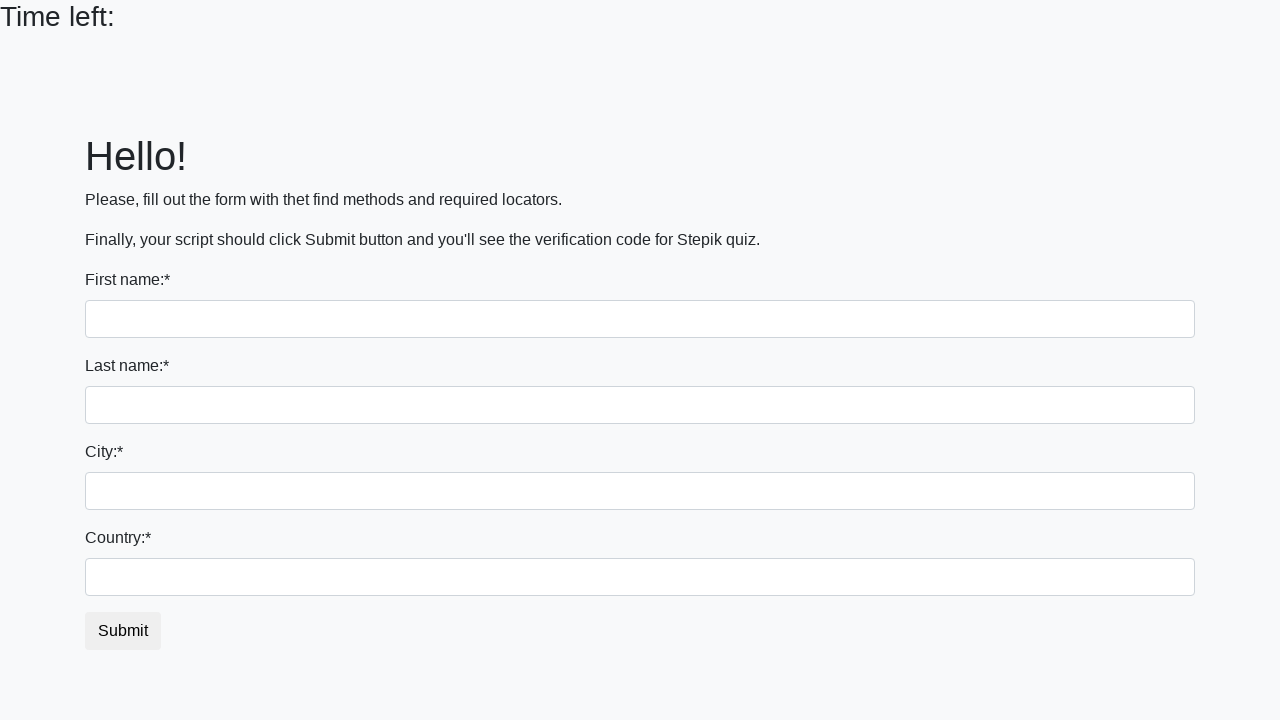

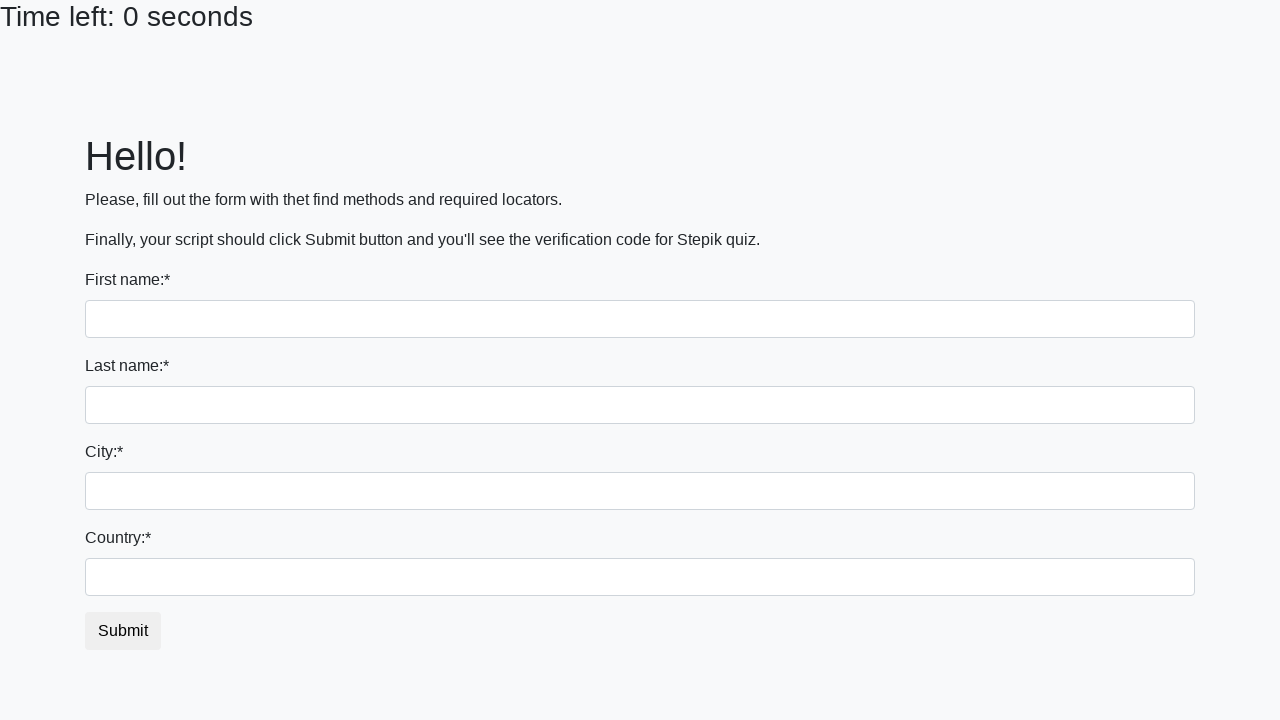